Tests various button properties and interactions on a button testing page, including clicking buttons, checking if buttons are disabled, and verifying navigation

Starting URL: https://leafground.com/button.xhtml

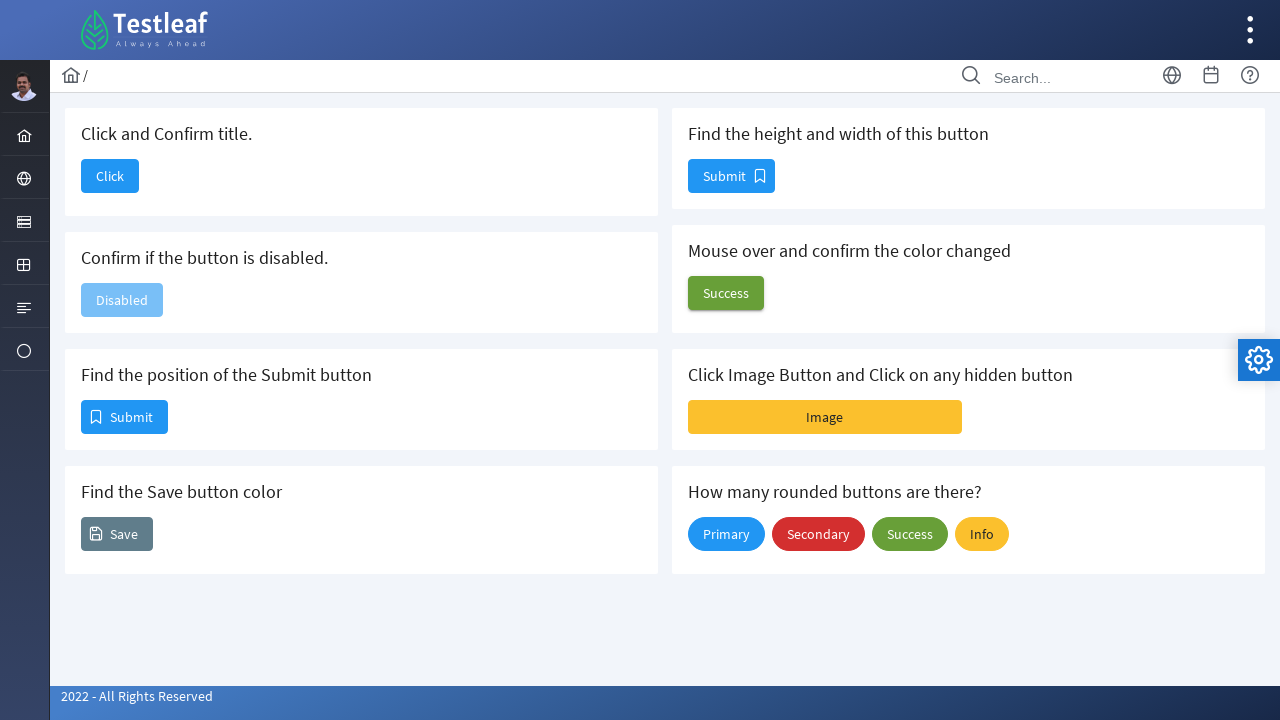

Clicked the 'Click' button at (110, 176) on xpath=//span[text()='Click']
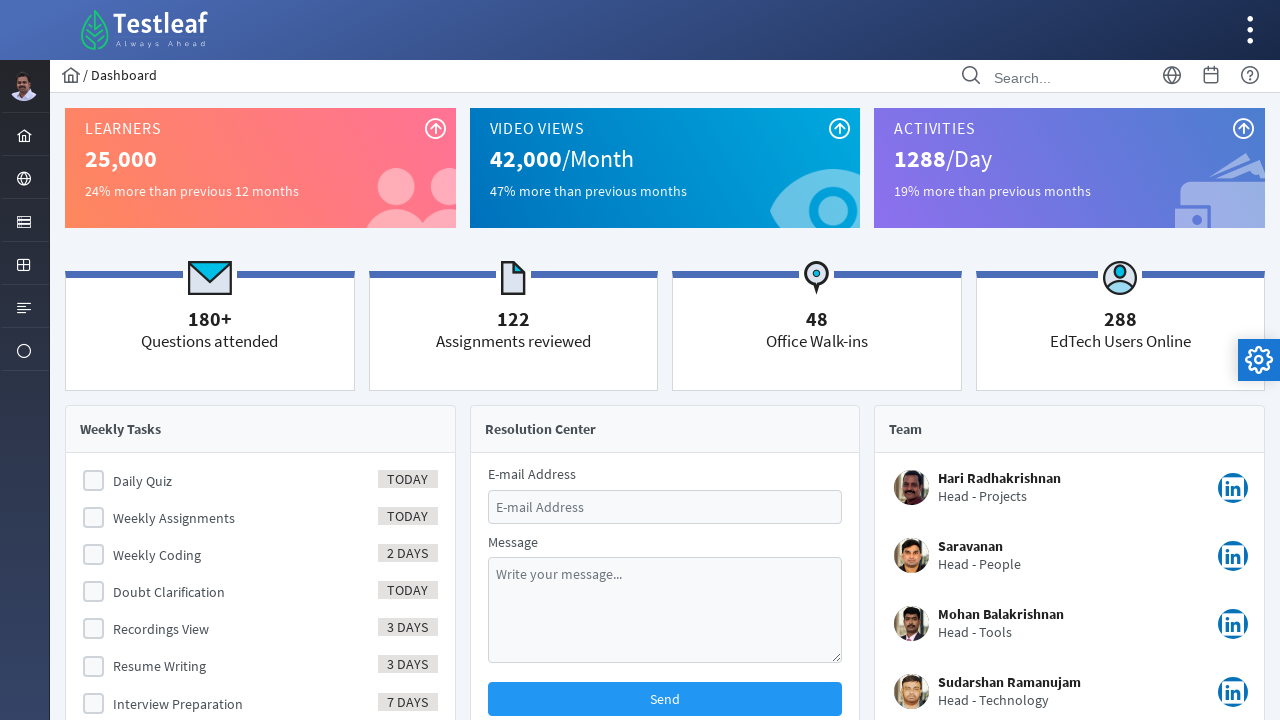

Waited for page navigation to complete (networkidle)
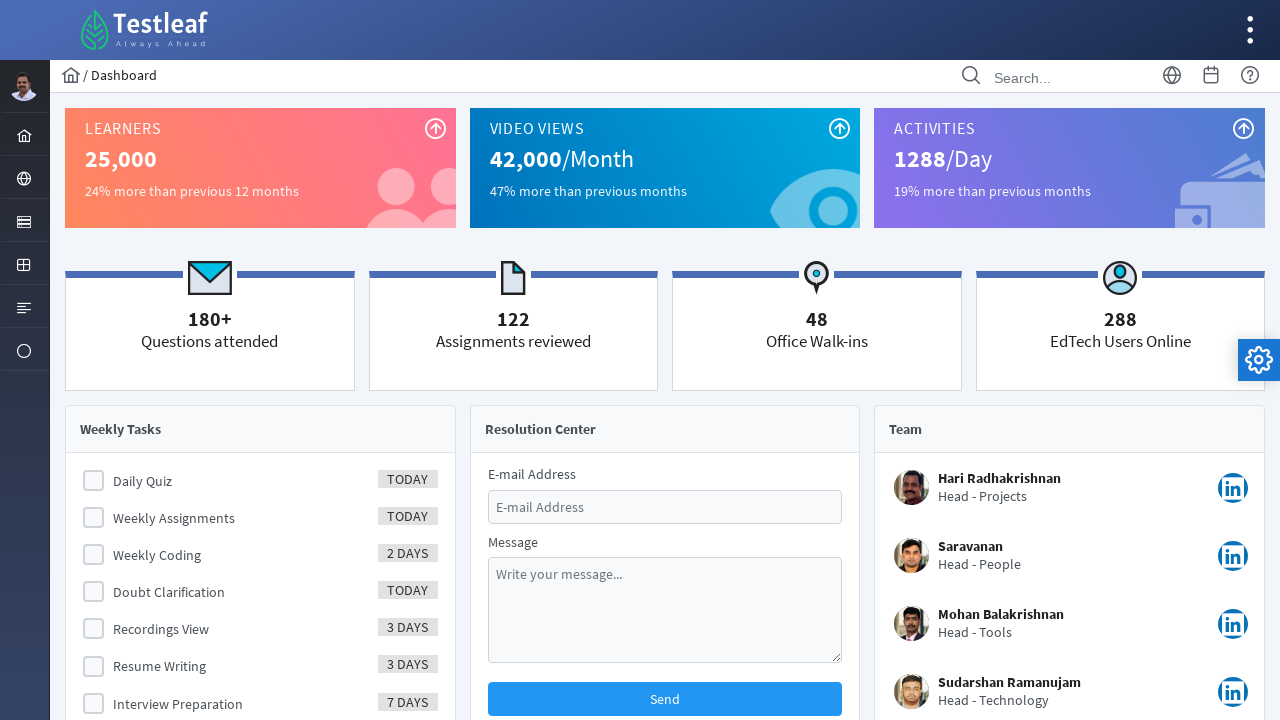

Verified page title is 'Dashboard'
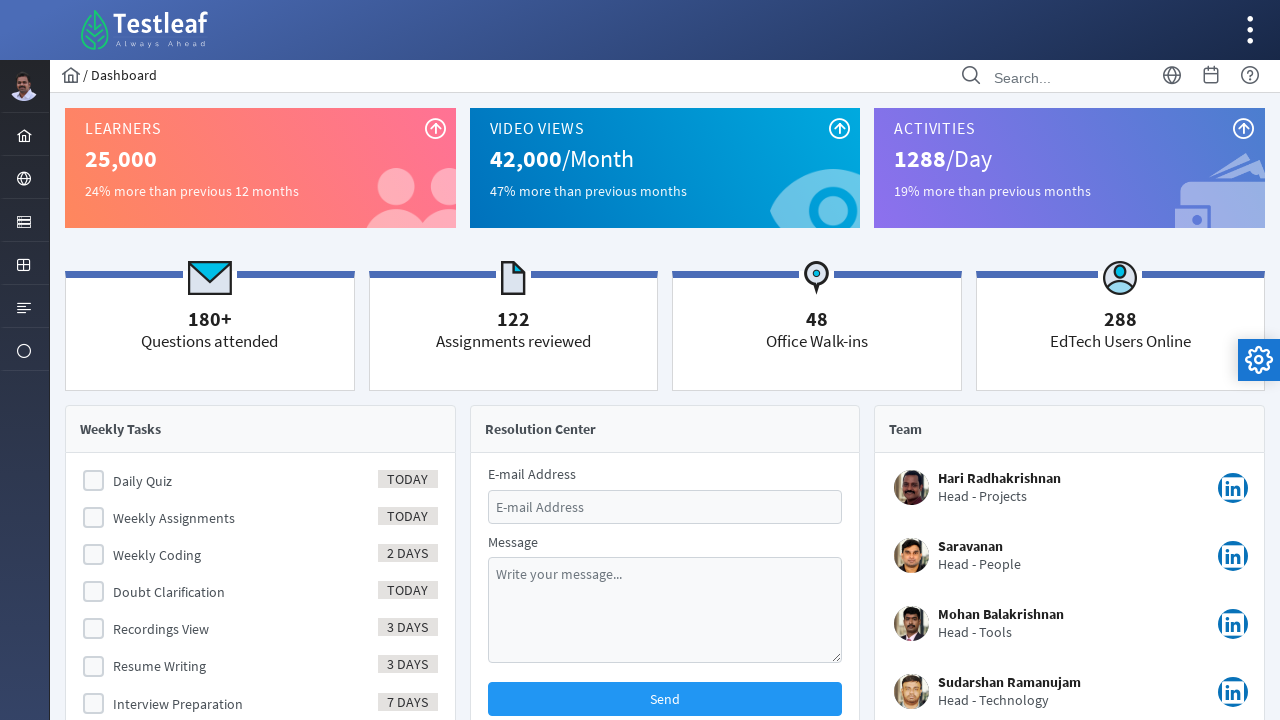

Navigated back to the previous page
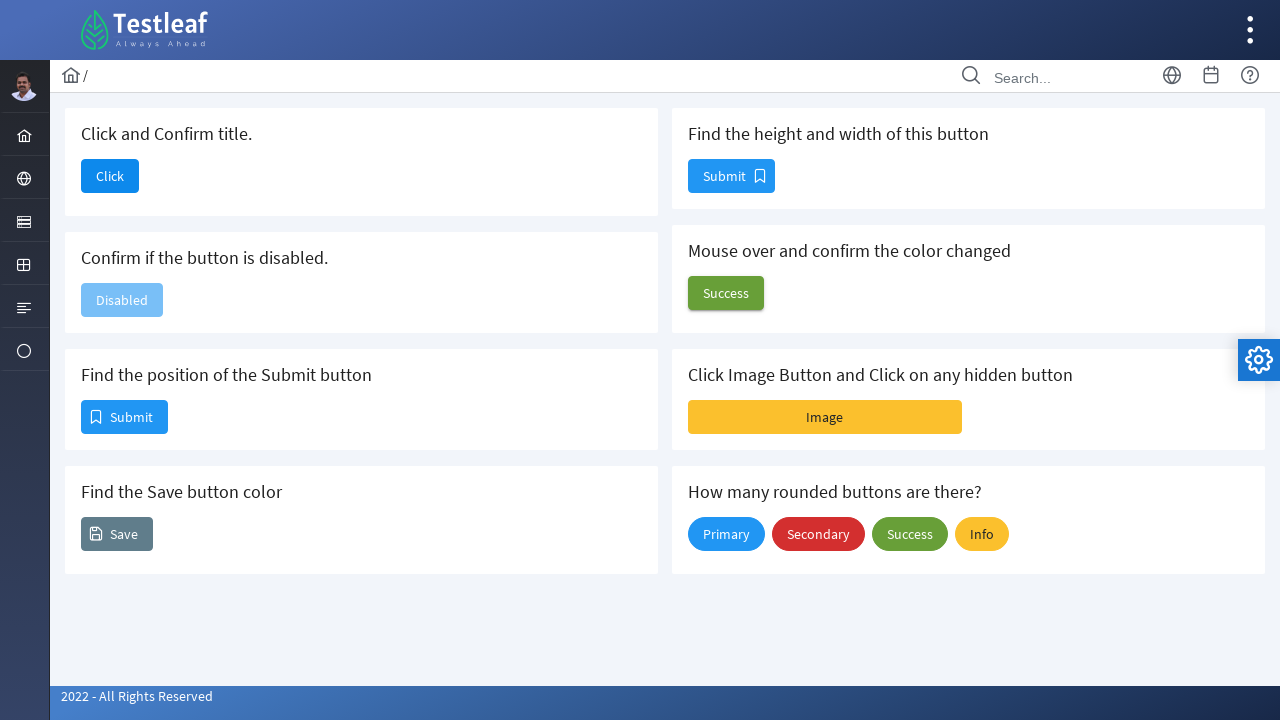

Waited for page to reload after navigating back (networkidle)
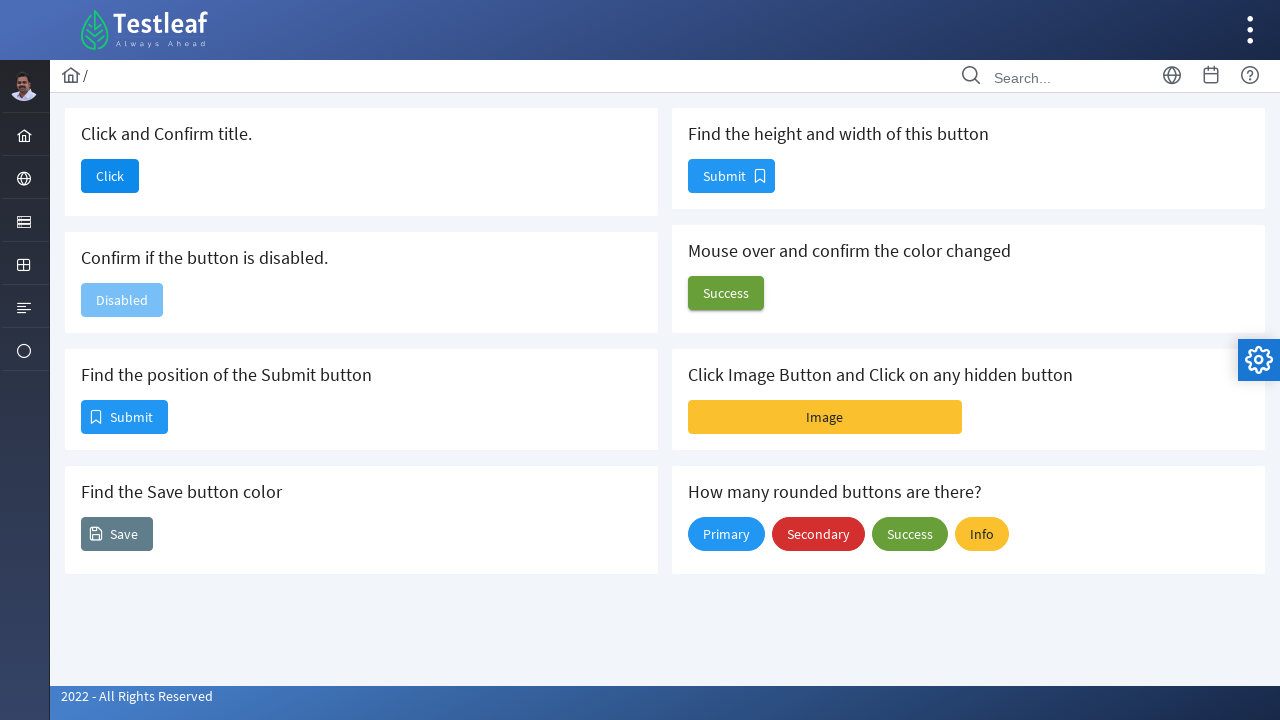

Checked if 'Disabled' button is enabled: False
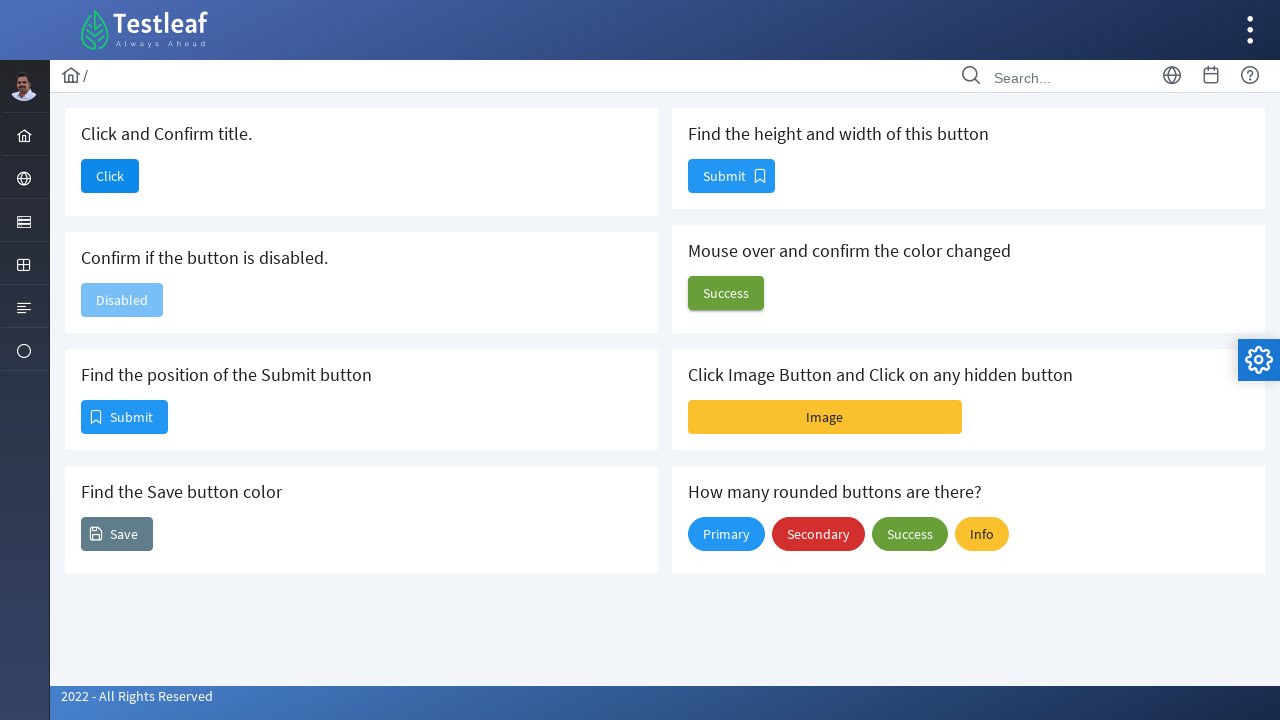

Retrieved Submit button position: x=81, y=400
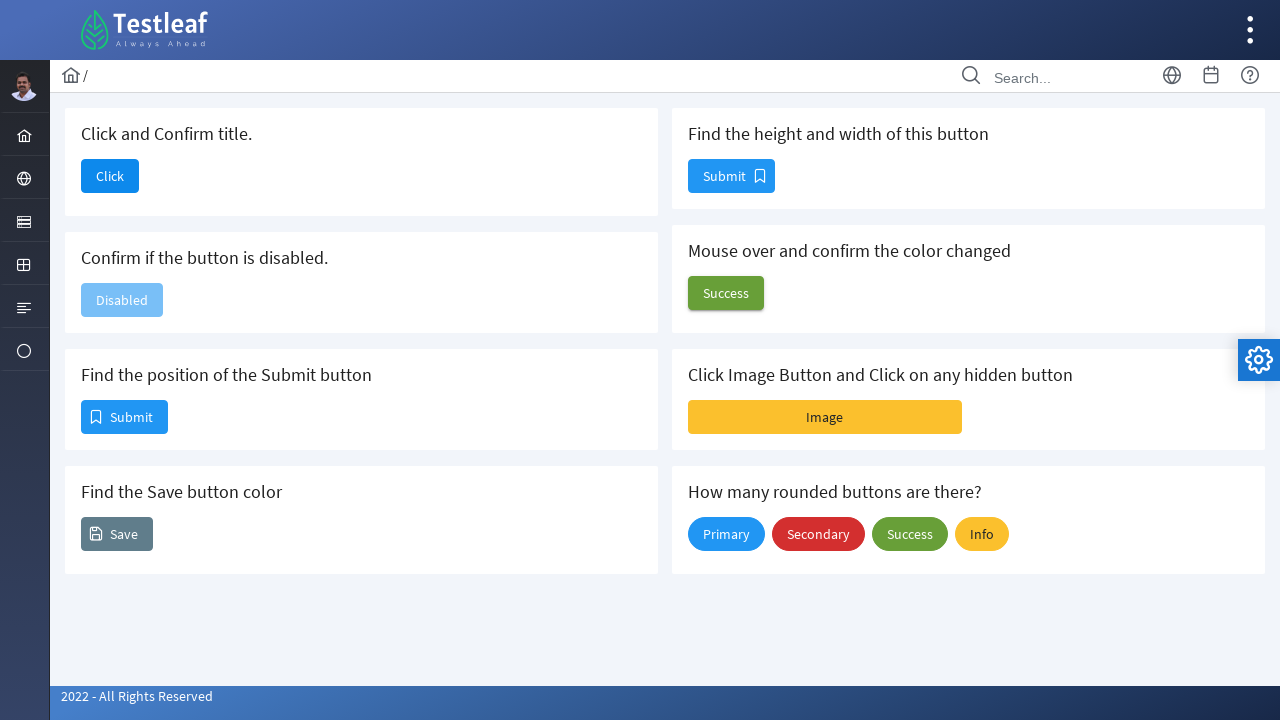

Retrieved Save button background color: rgb(96, 125, 139)
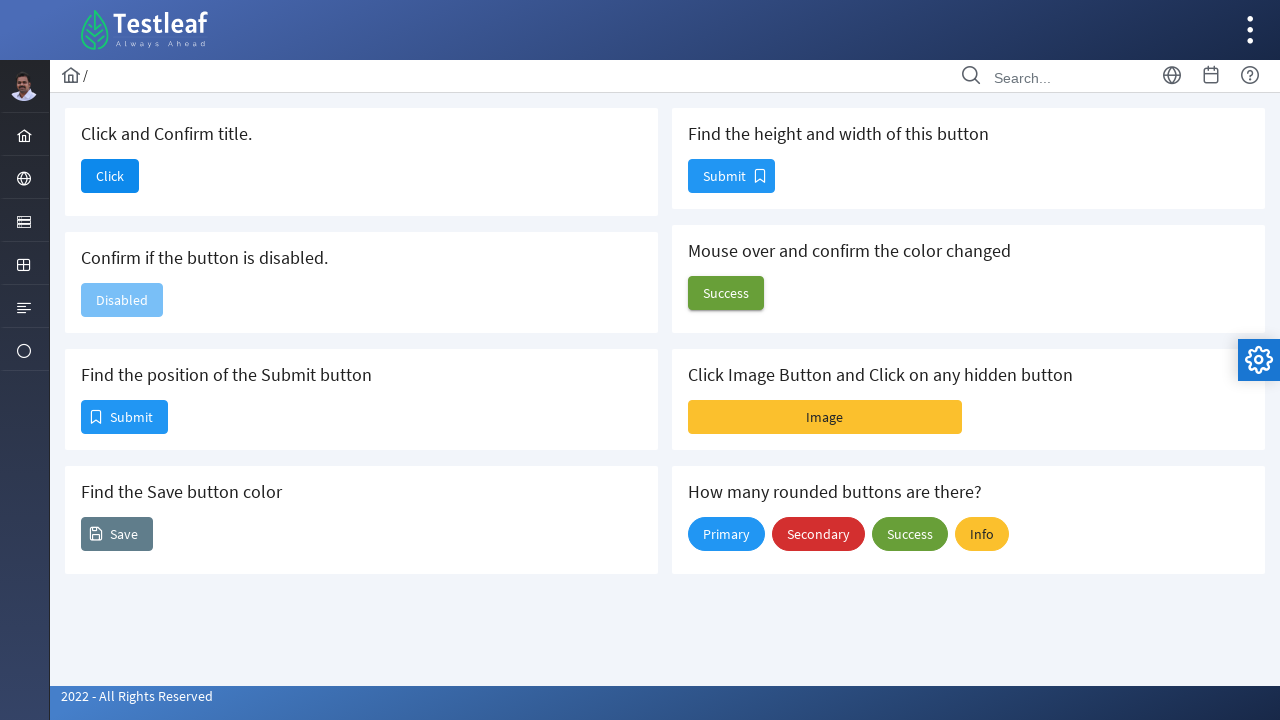

Retrieved button dimensions - Height: 34, Width: 87
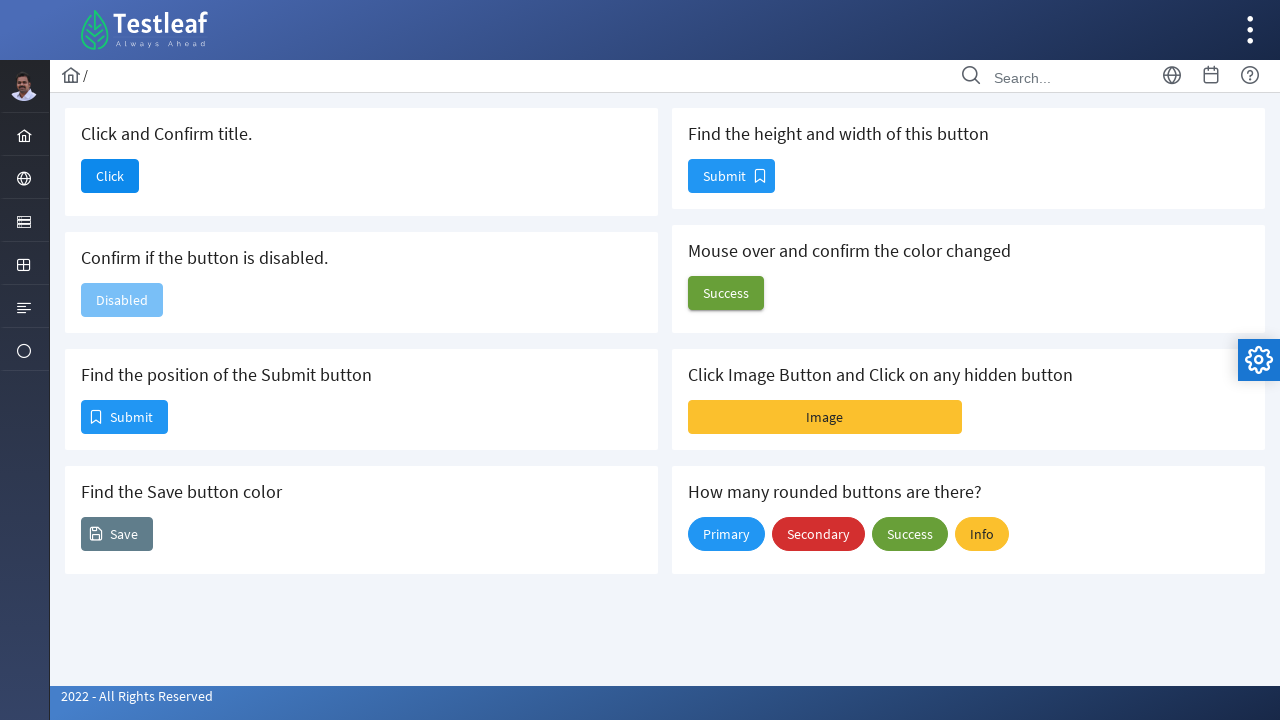

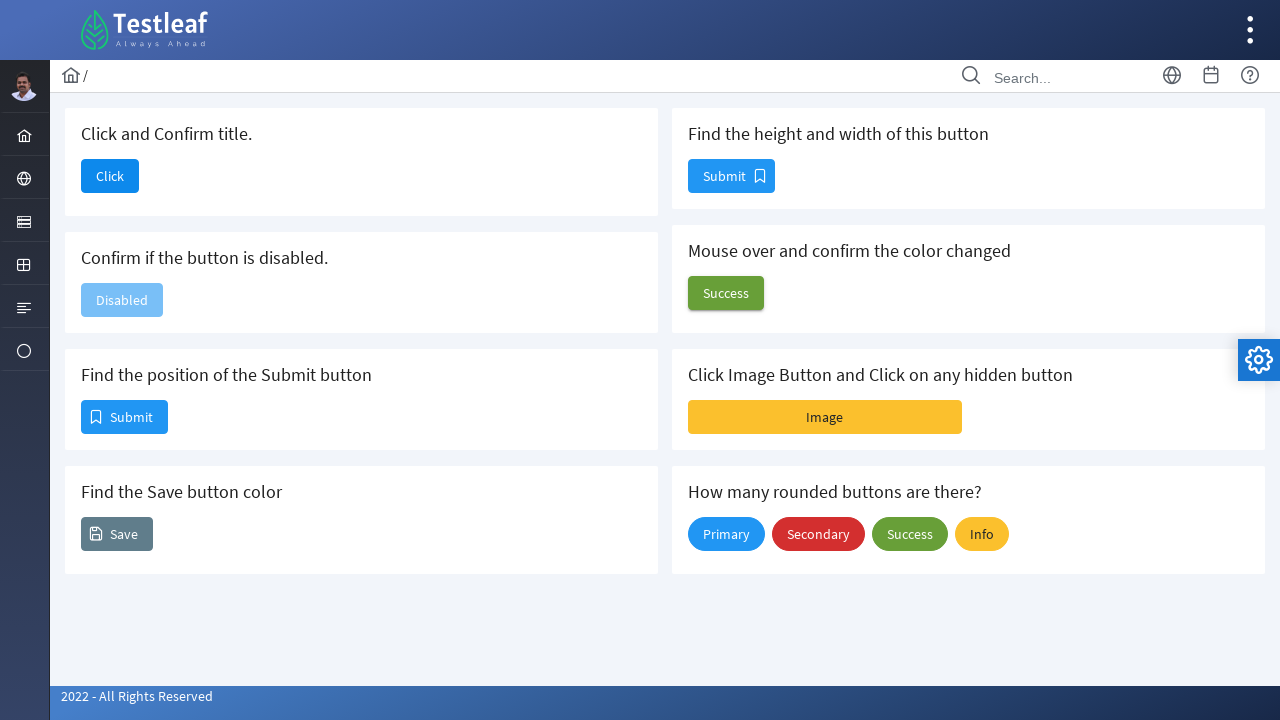